Tests that the counter displays the current number of todo items correctly

Starting URL: https://demo.playwright.dev/todomvc

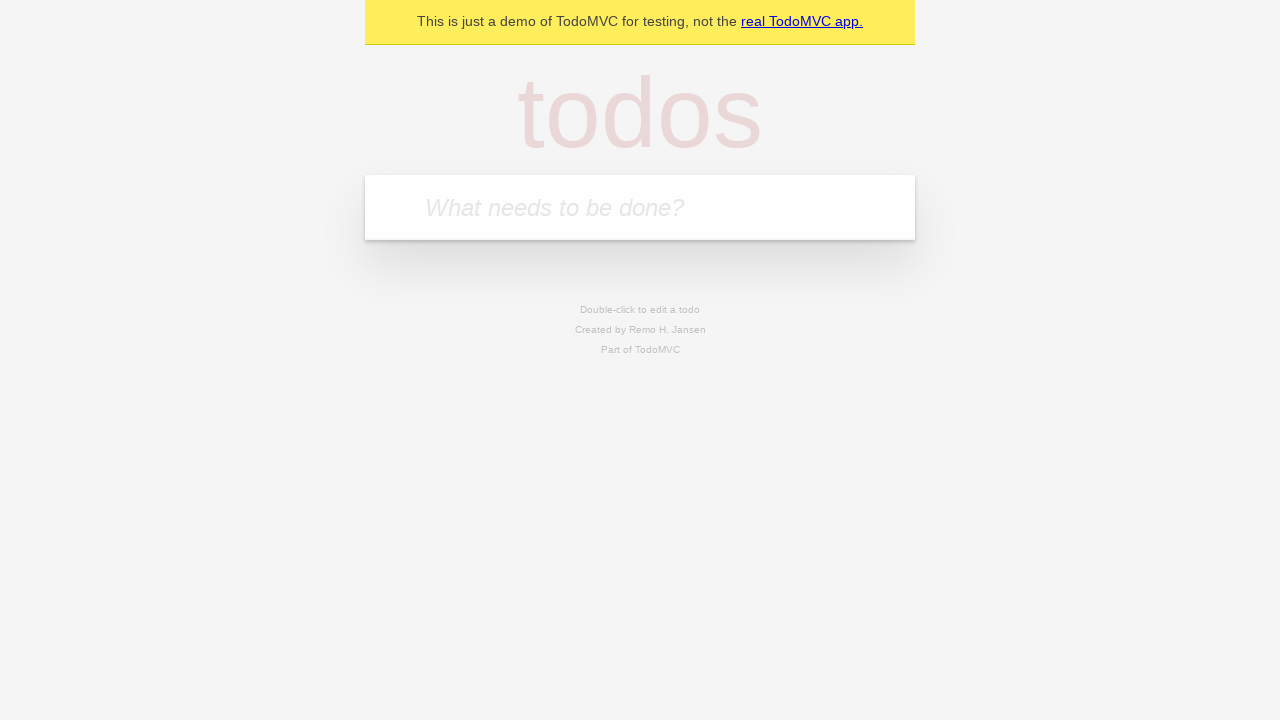

Filled todo input with 'buy some cheese' on internal:attr=[placeholder="What needs to be done?"i]
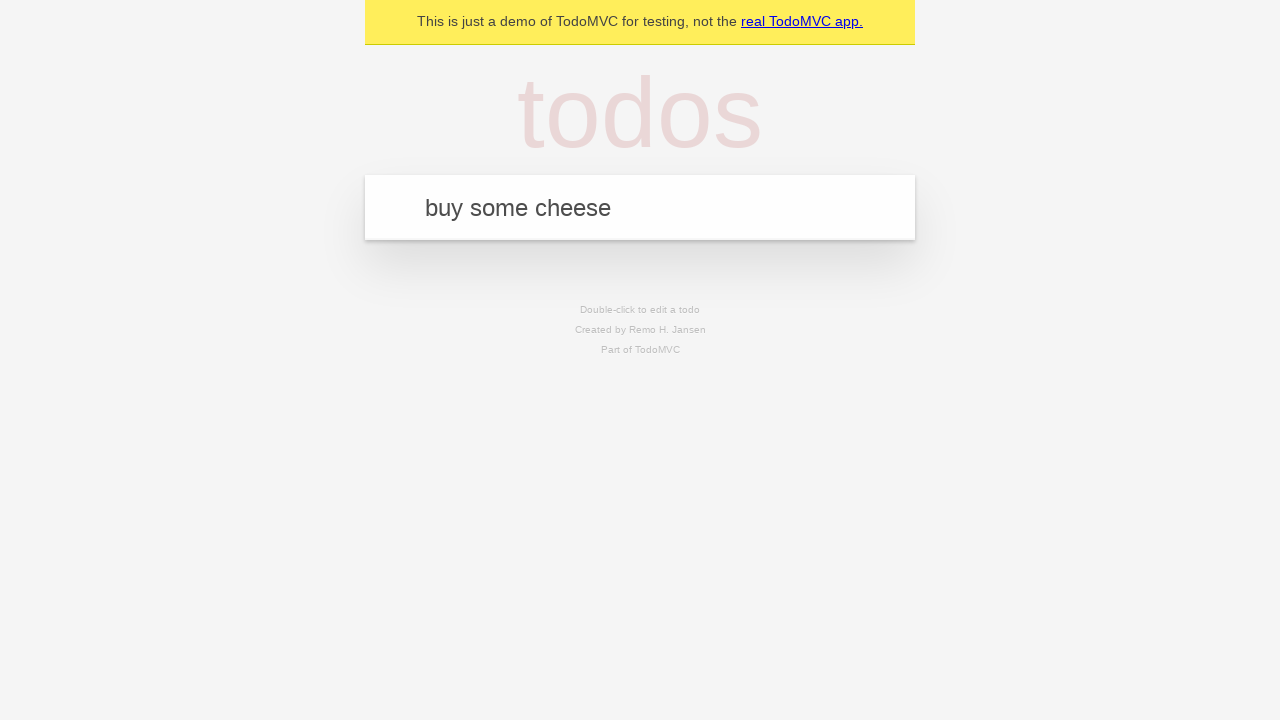

Pressed Enter to add first todo item on internal:attr=[placeholder="What needs to be done?"i]
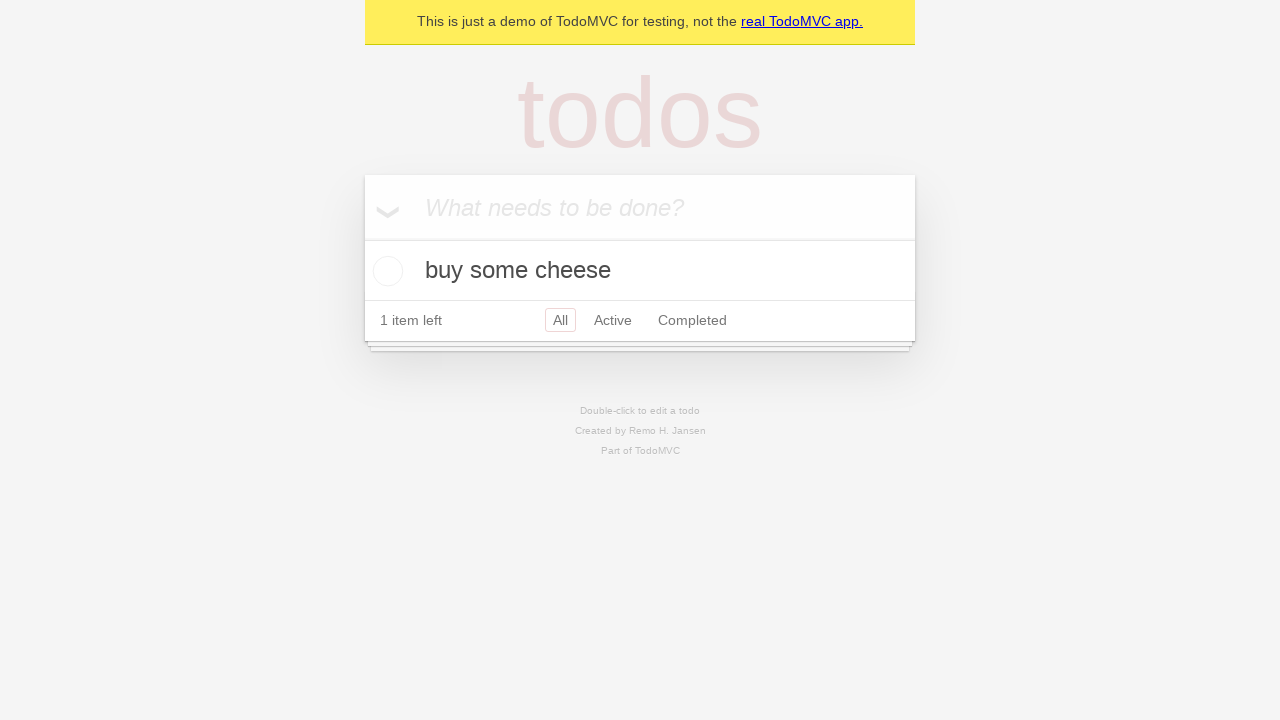

Todo counter element loaded after adding first item
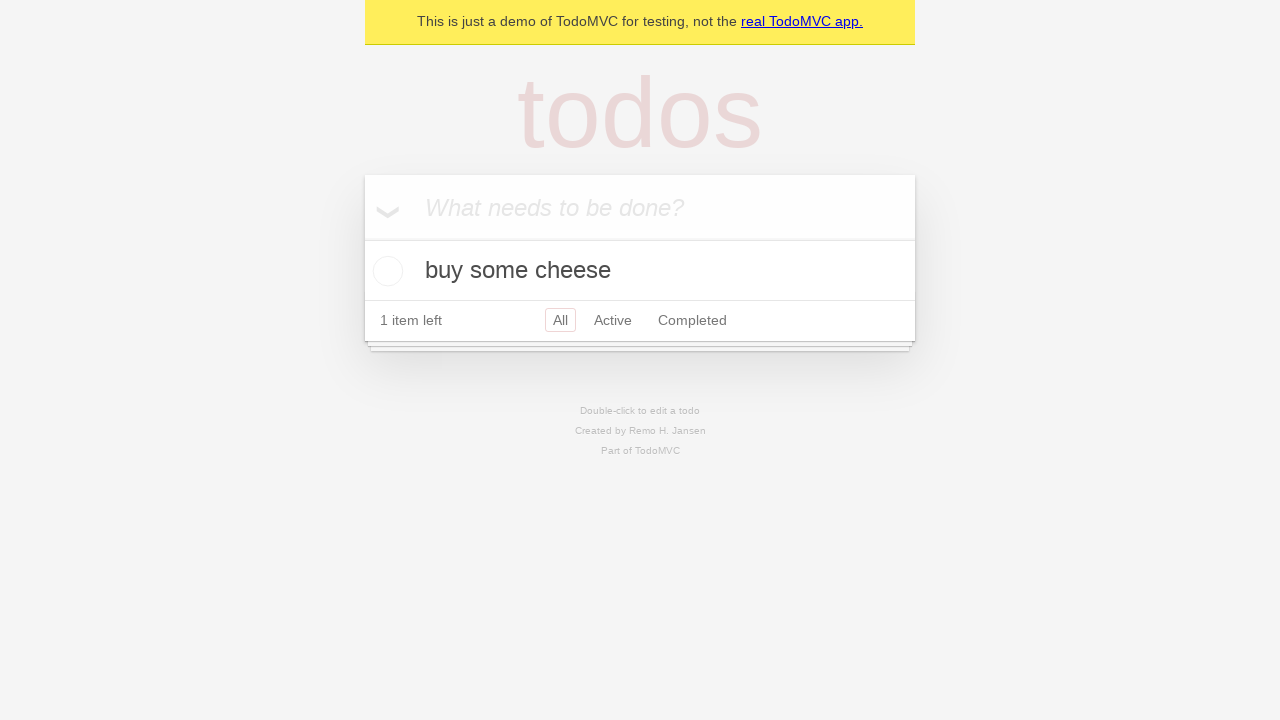

Filled todo input with 'feed the cat' on internal:attr=[placeholder="What needs to be done?"i]
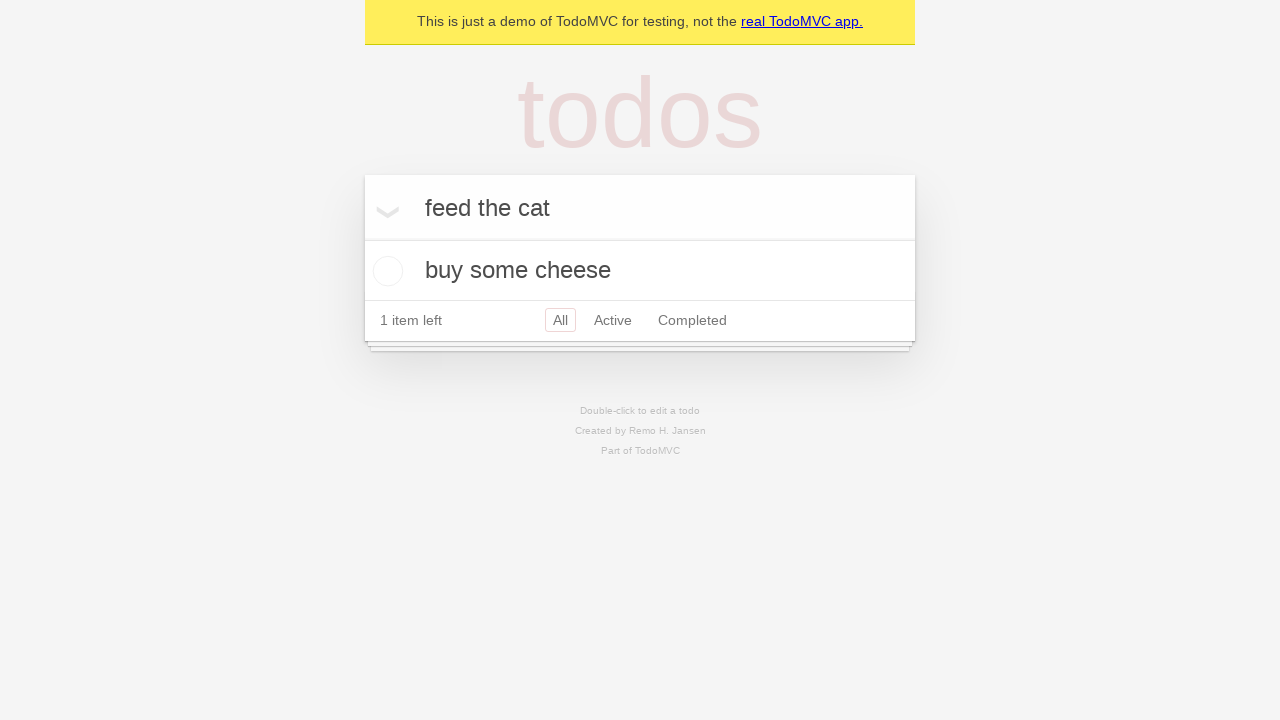

Pressed Enter to add second todo item on internal:attr=[placeholder="What needs to be done?"i]
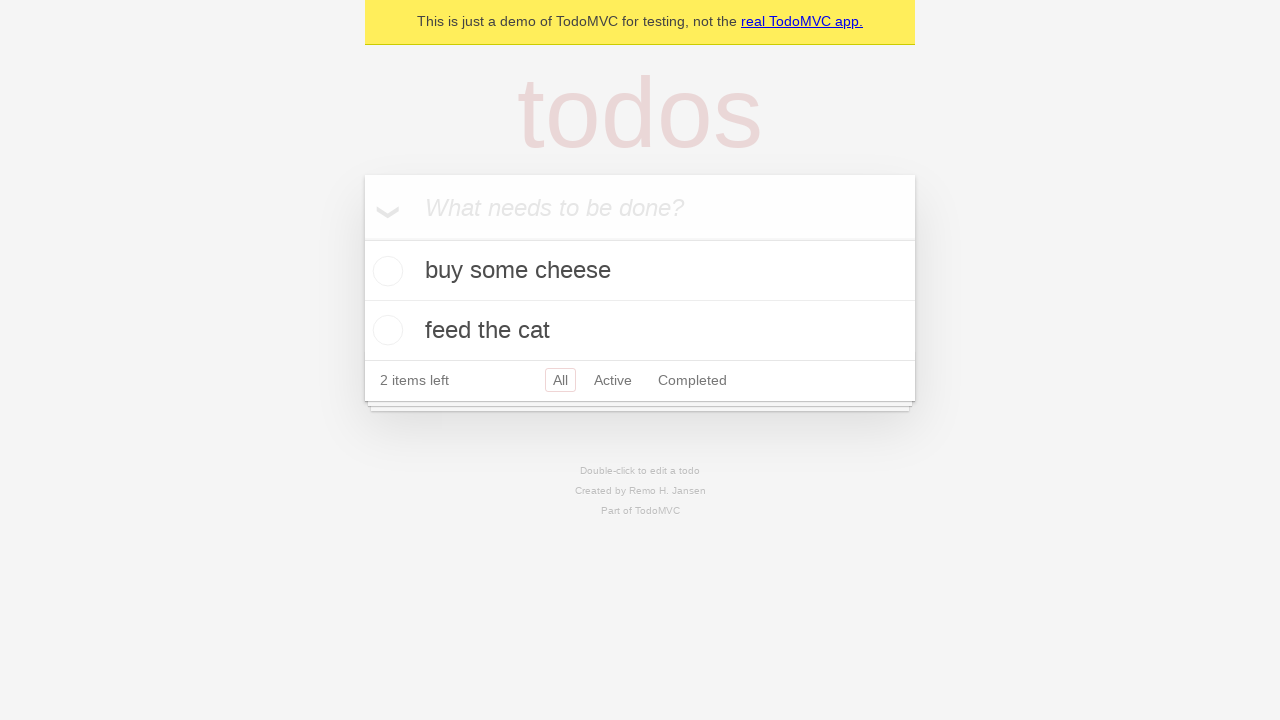

Todo counter displays '2 items left' after adding second item
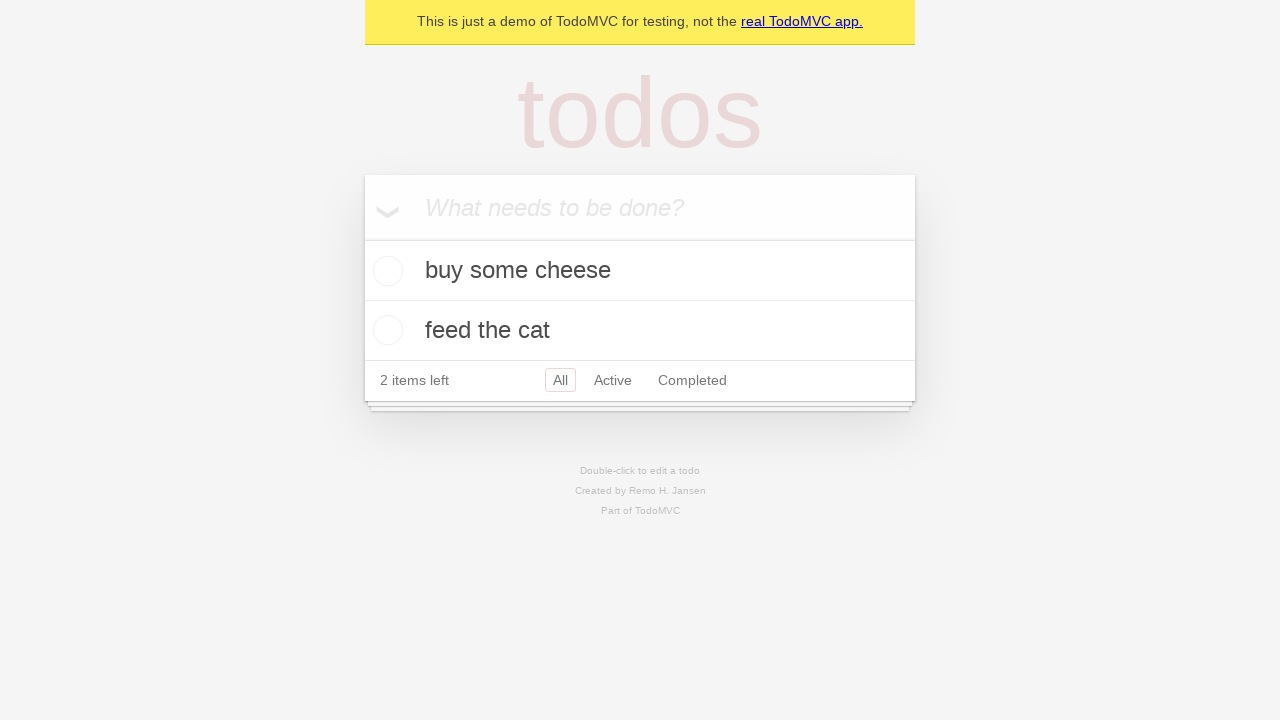

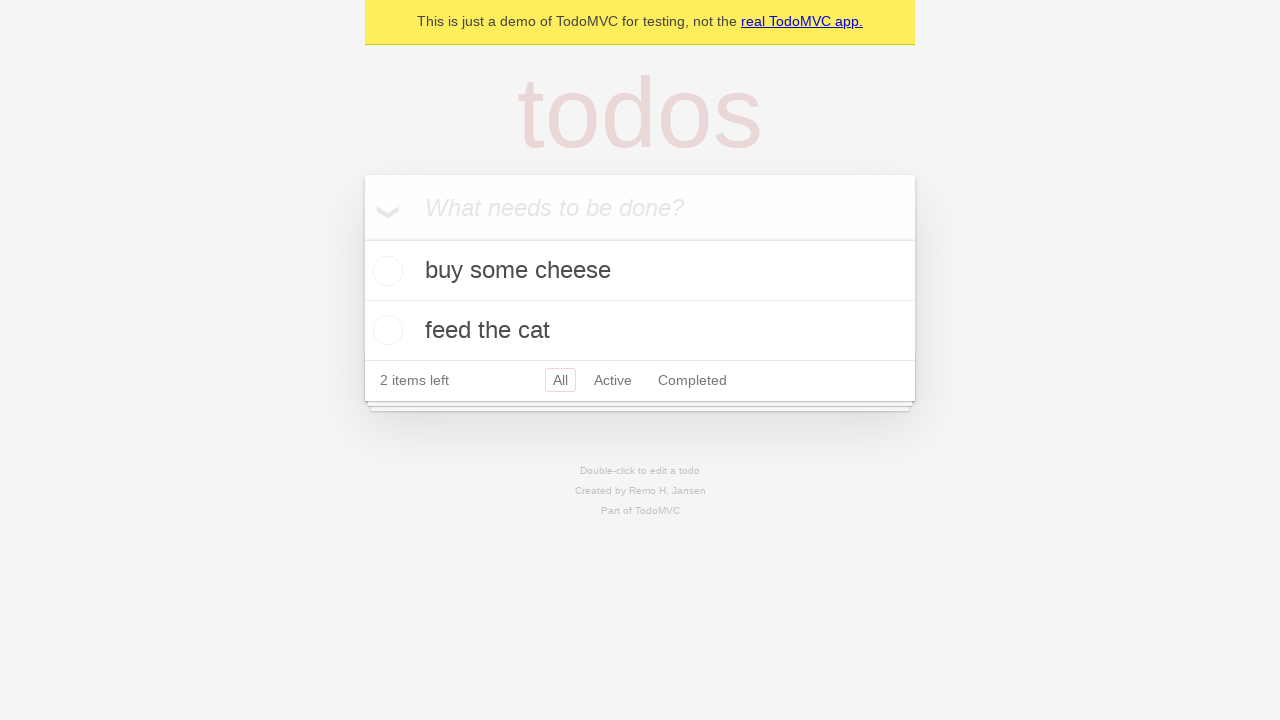